Tests editing a todo item by double-clicking, changing the text, and pressing Enter

Starting URL: https://demo.playwright.dev/todomvc

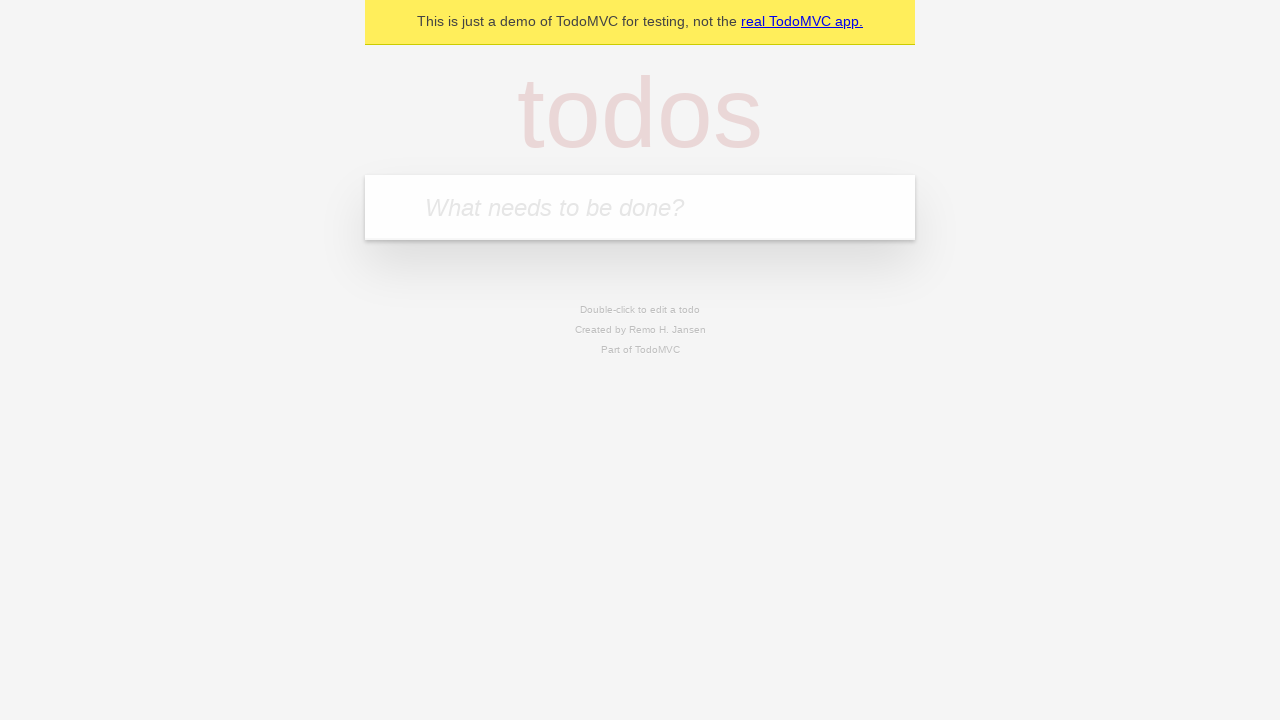

Filled todo input with 'buy some cheese' on internal:attr=[placeholder="What needs to be done?"i]
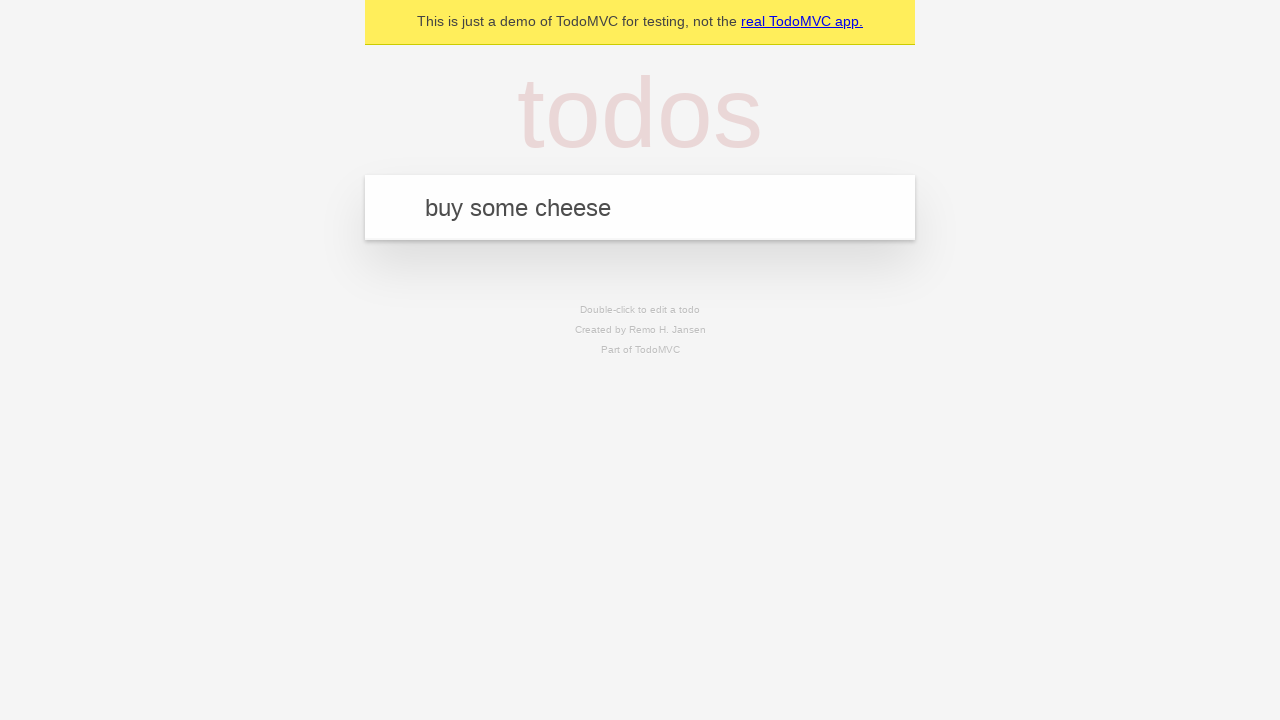

Pressed Enter to add first todo on internal:attr=[placeholder="What needs to be done?"i]
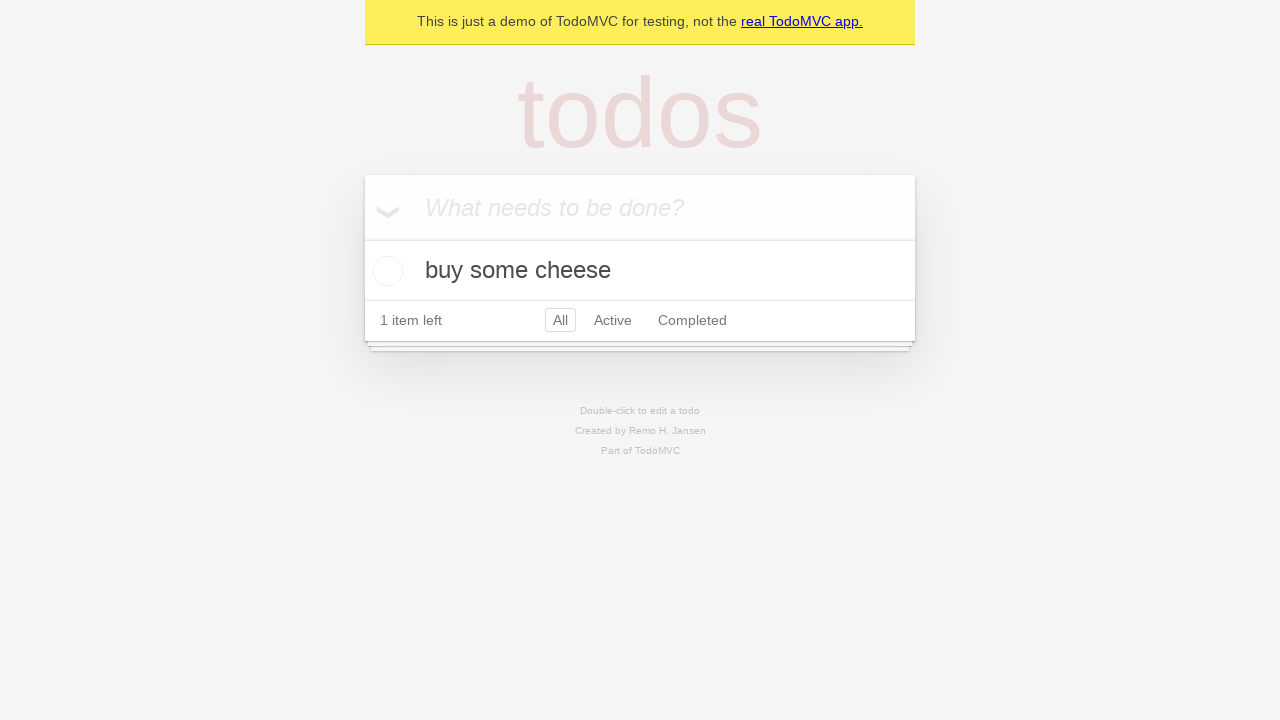

Filled todo input with 'feed the cat' on internal:attr=[placeholder="What needs to be done?"i]
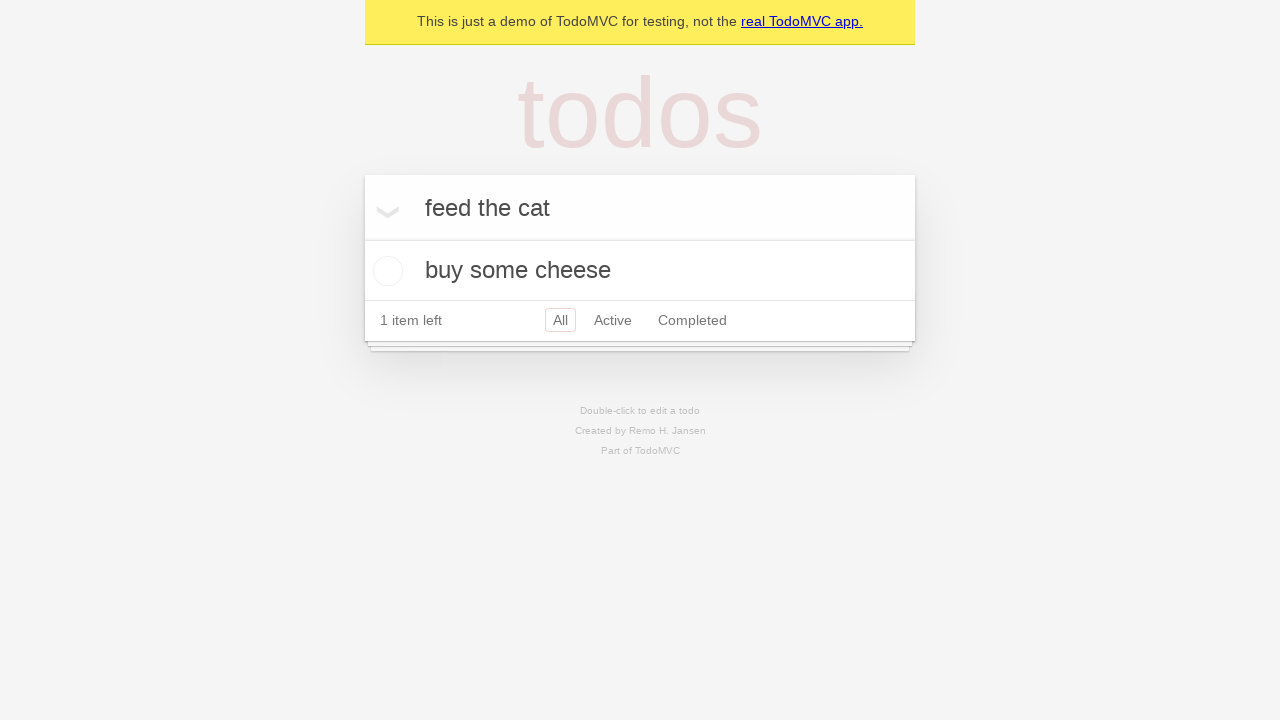

Pressed Enter to add second todo on internal:attr=[placeholder="What needs to be done?"i]
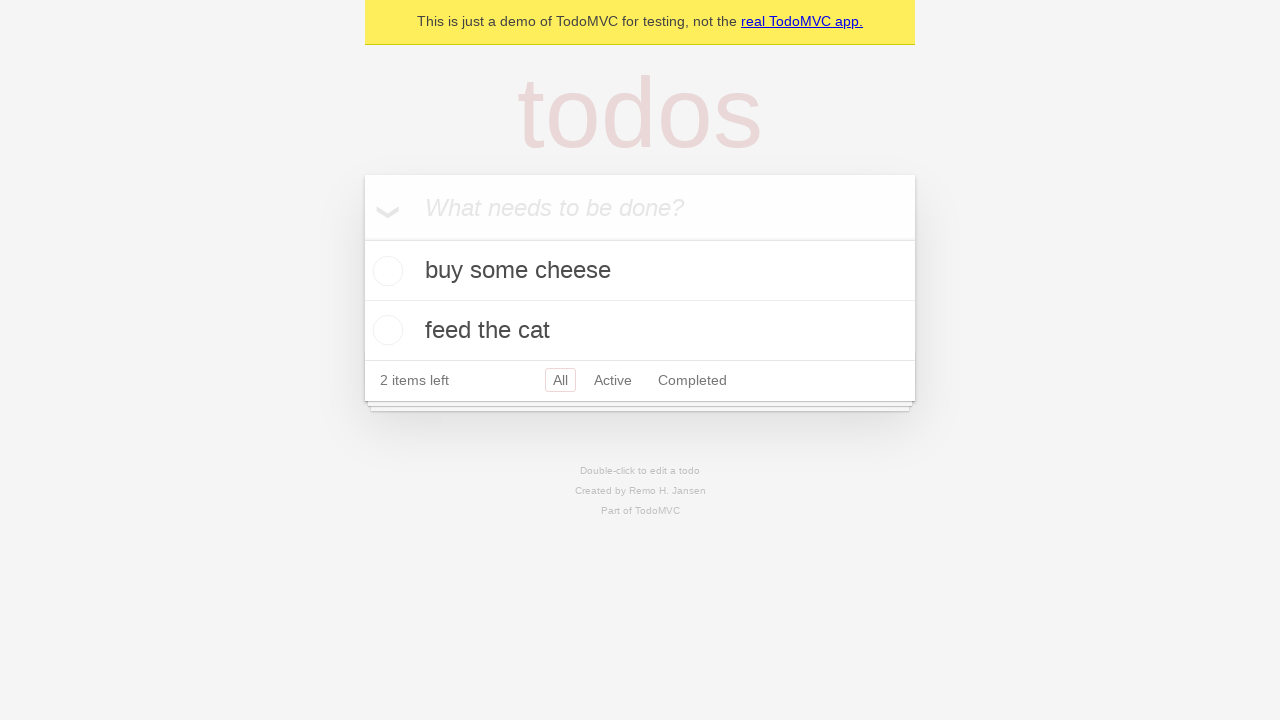

Filled todo input with 'book a doctors appointment' on internal:attr=[placeholder="What needs to be done?"i]
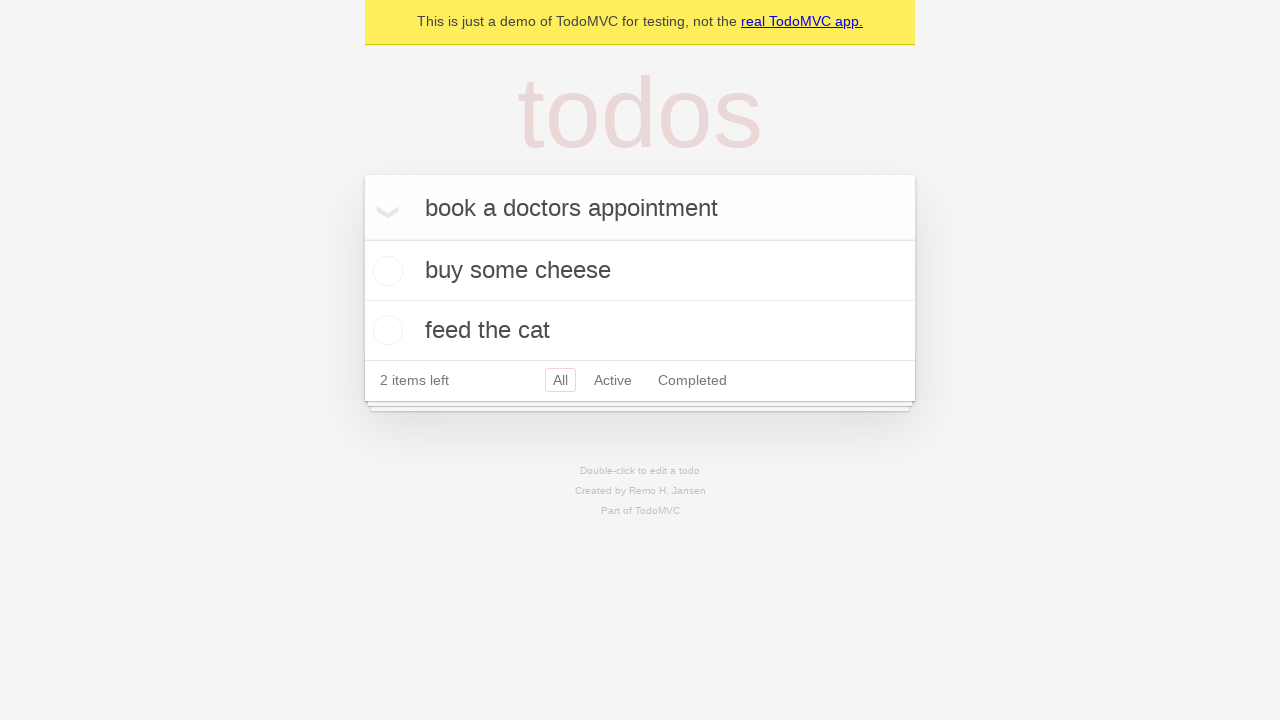

Pressed Enter to add third todo on internal:attr=[placeholder="What needs to be done?"i]
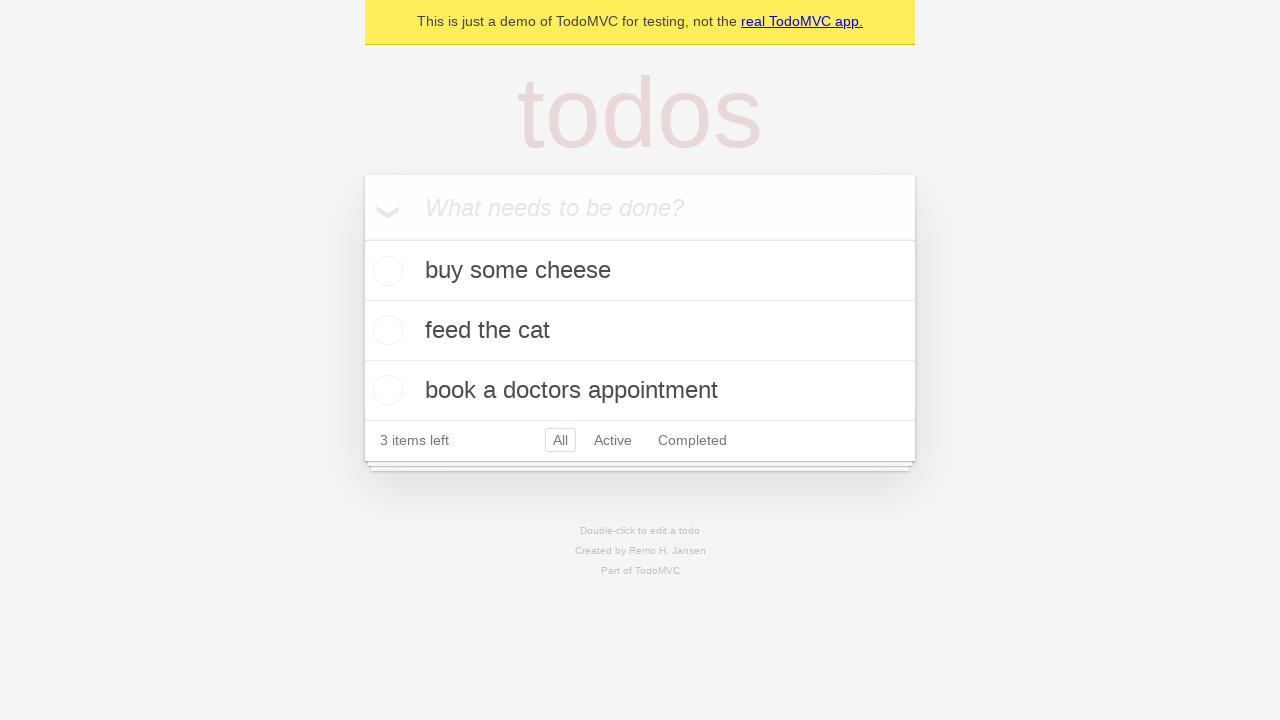

Double-clicked second todo item to enter edit mode at (640, 331) on internal:testid=[data-testid="todo-item"s] >> nth=1
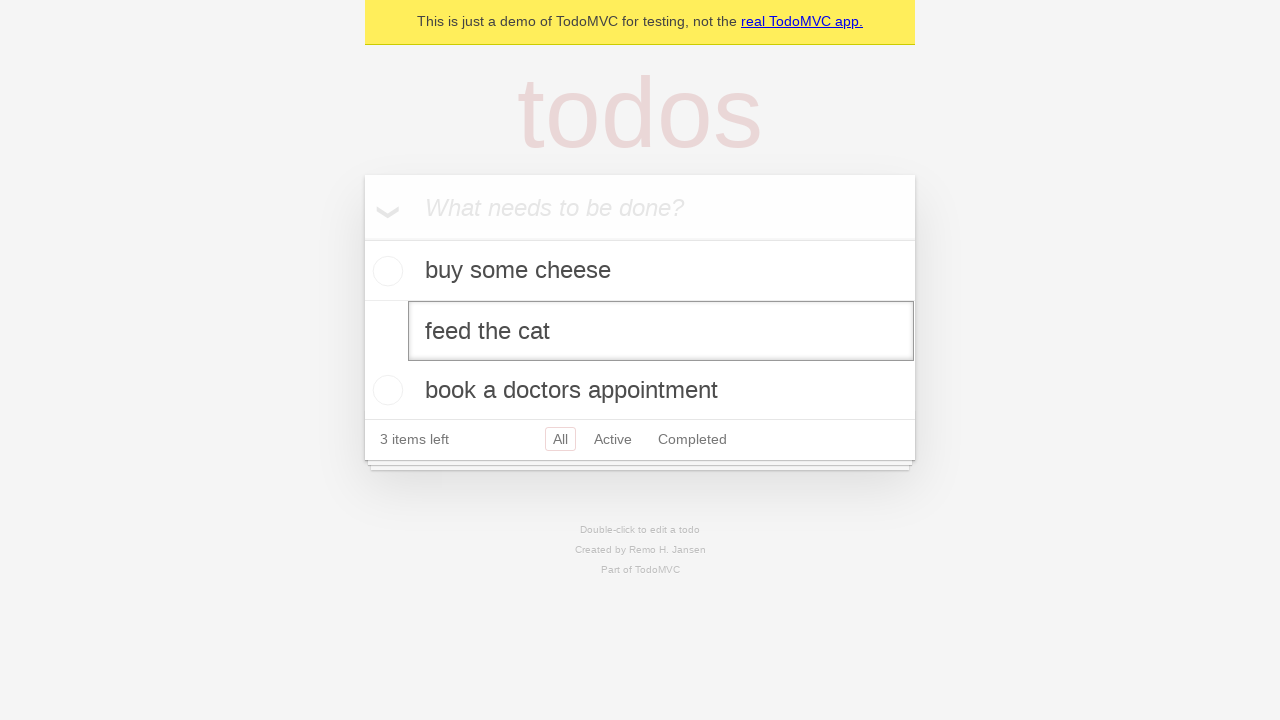

Changed todo text to 'buy some sausages' on internal:testid=[data-testid="todo-item"s] >> nth=1 >> internal:role=textbox[nam
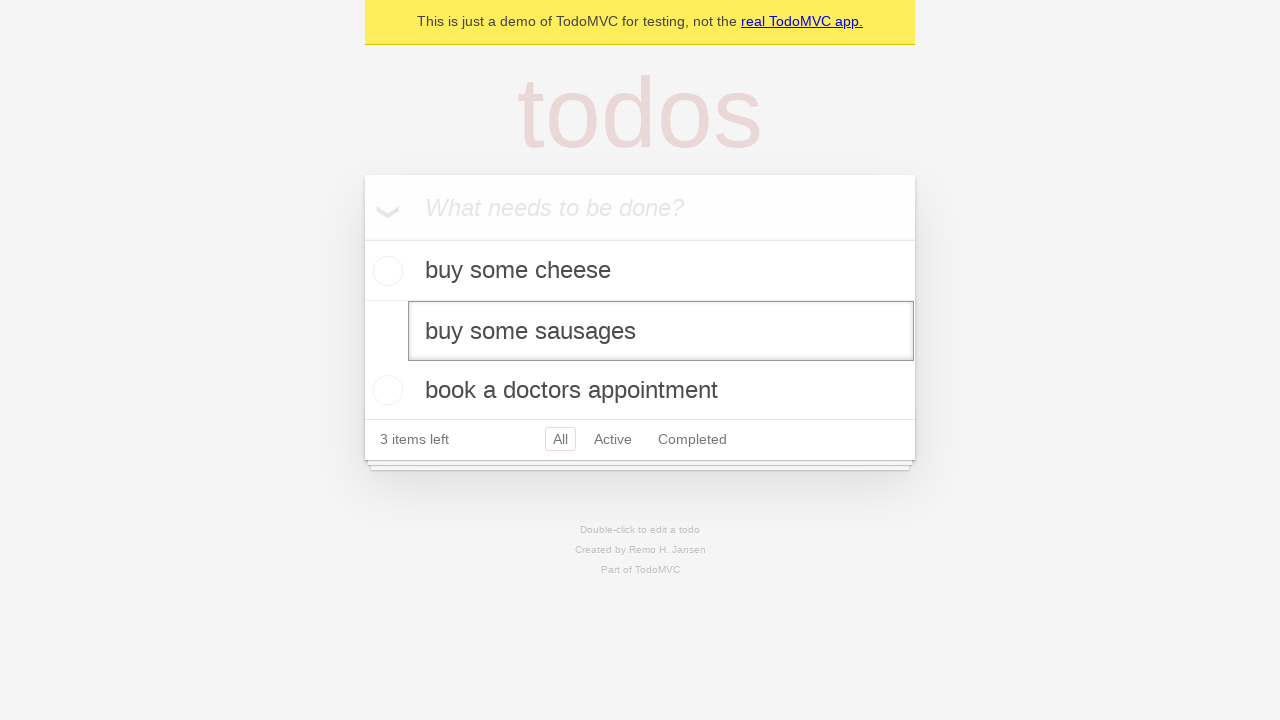

Pressed Enter to save edited todo item on internal:testid=[data-testid="todo-item"s] >> nth=1 >> internal:role=textbox[nam
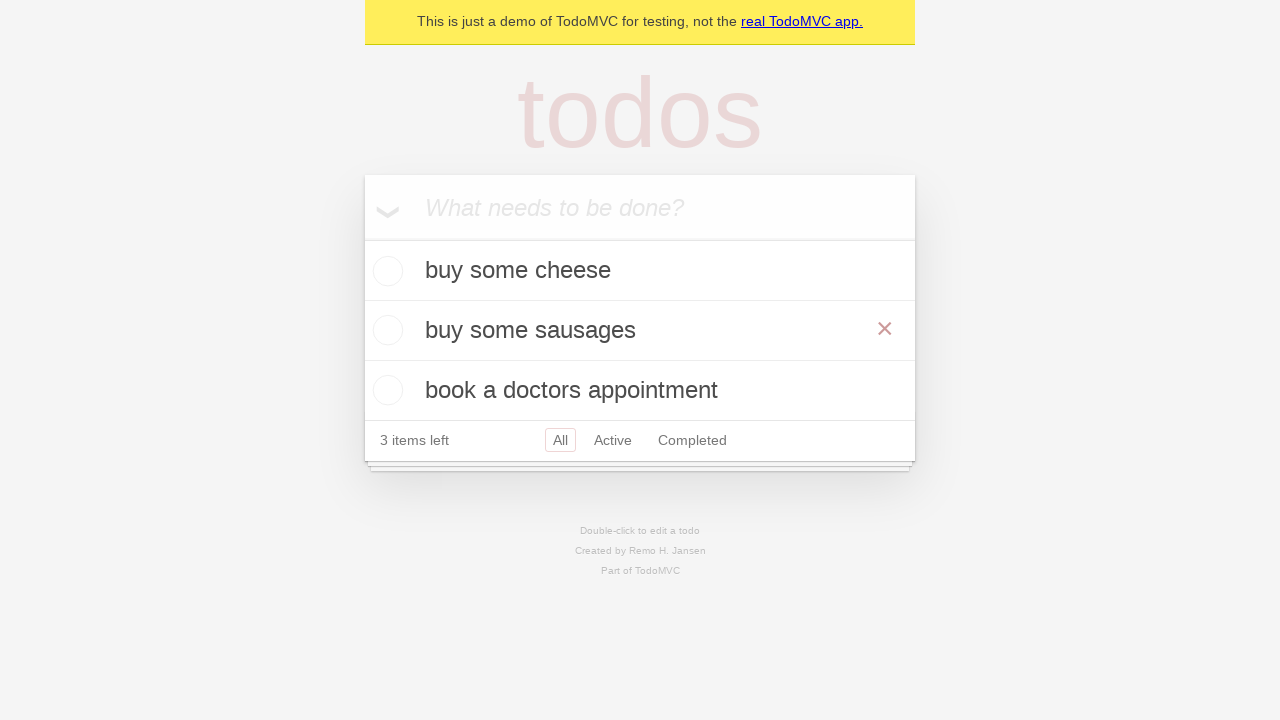

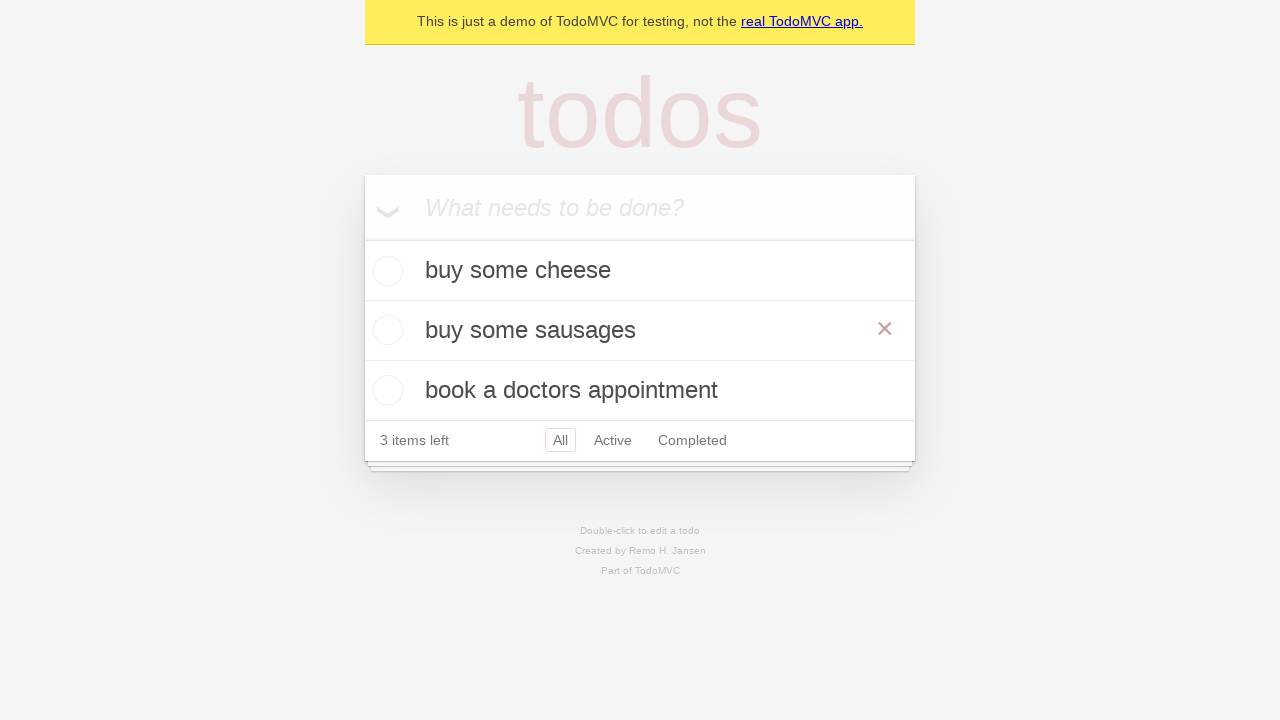